Tests multi-select functionality on a selectable list by using Ctrl+Click to select multiple items and verifying their selection state changes

Starting URL: https://demoqa.com/selectable

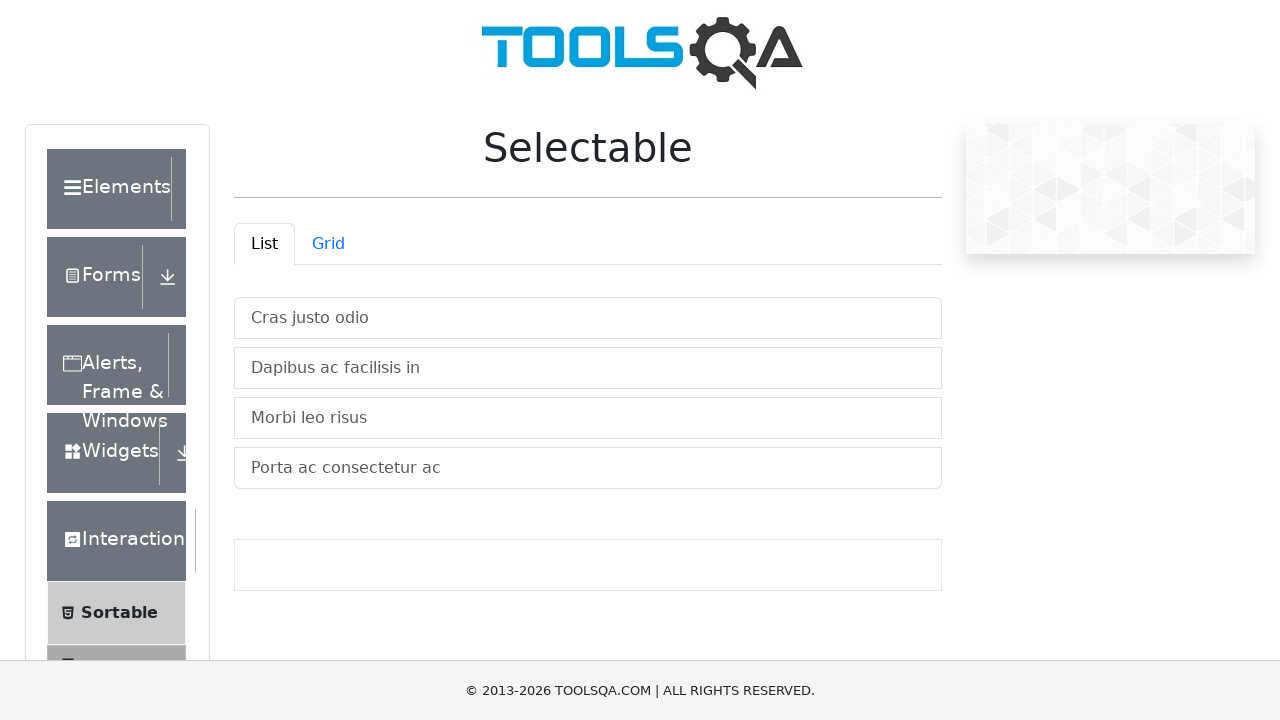

Located first list item
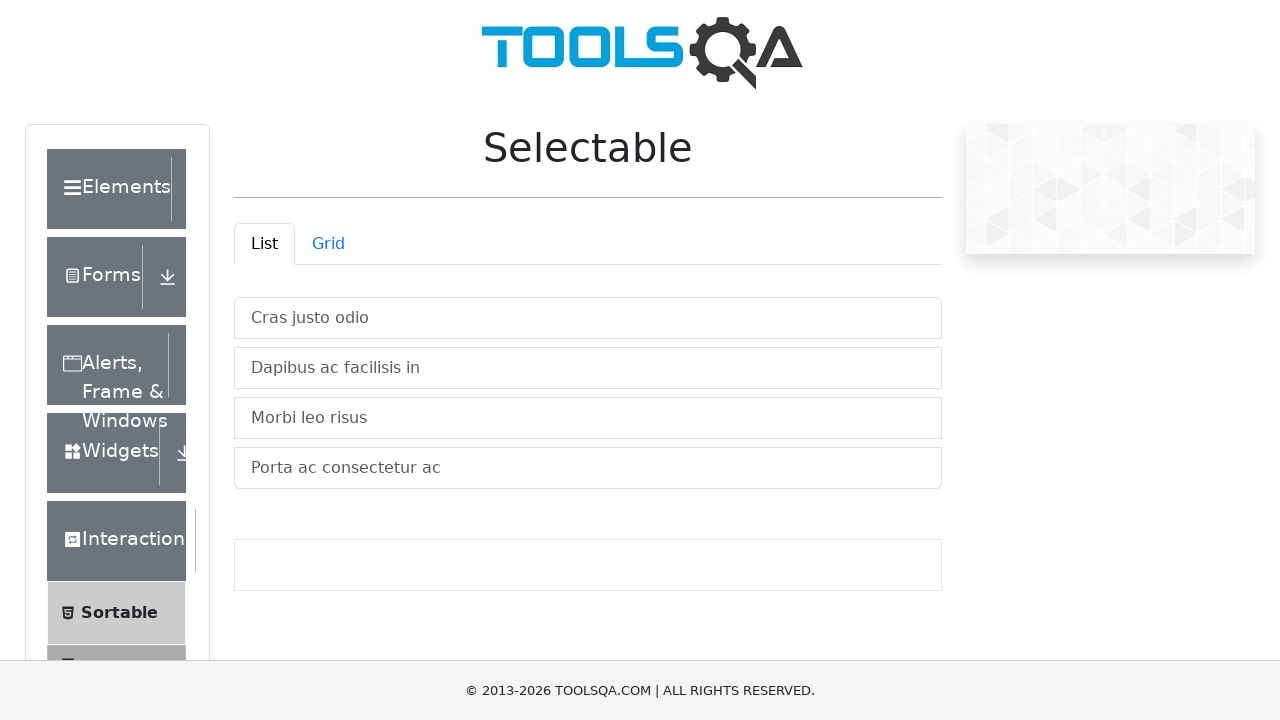

Located second list item
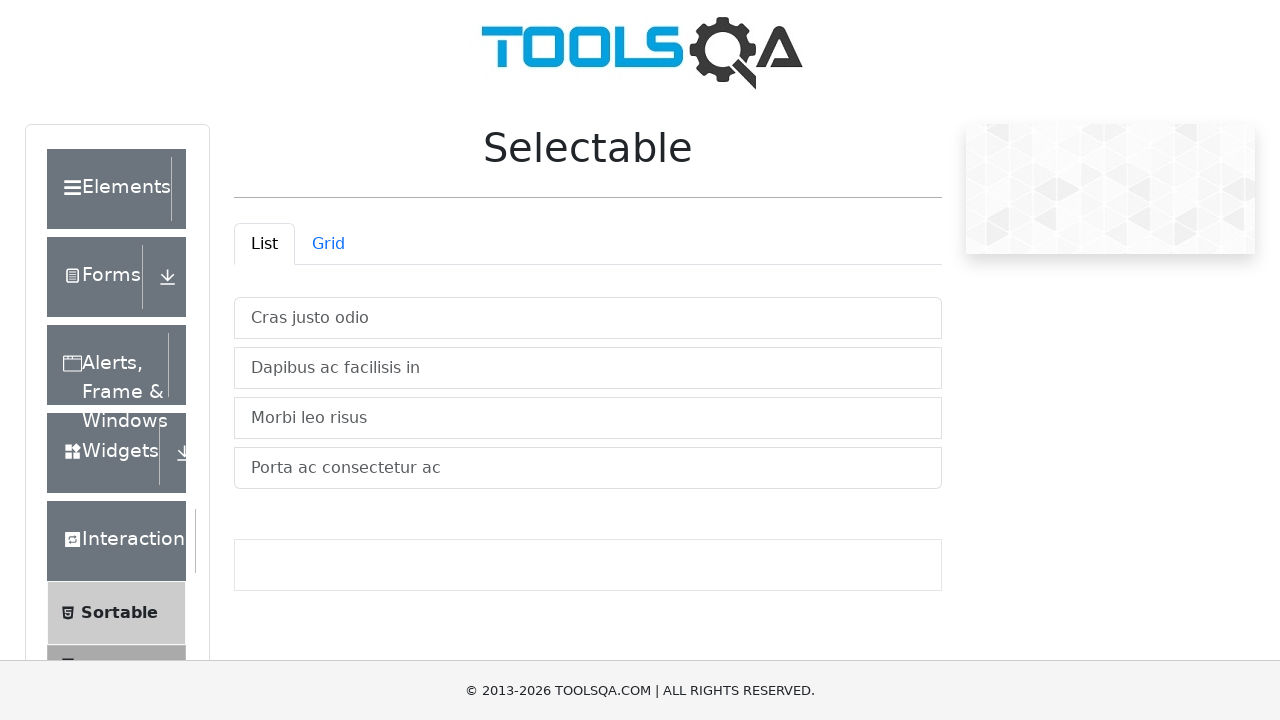

Located third list item
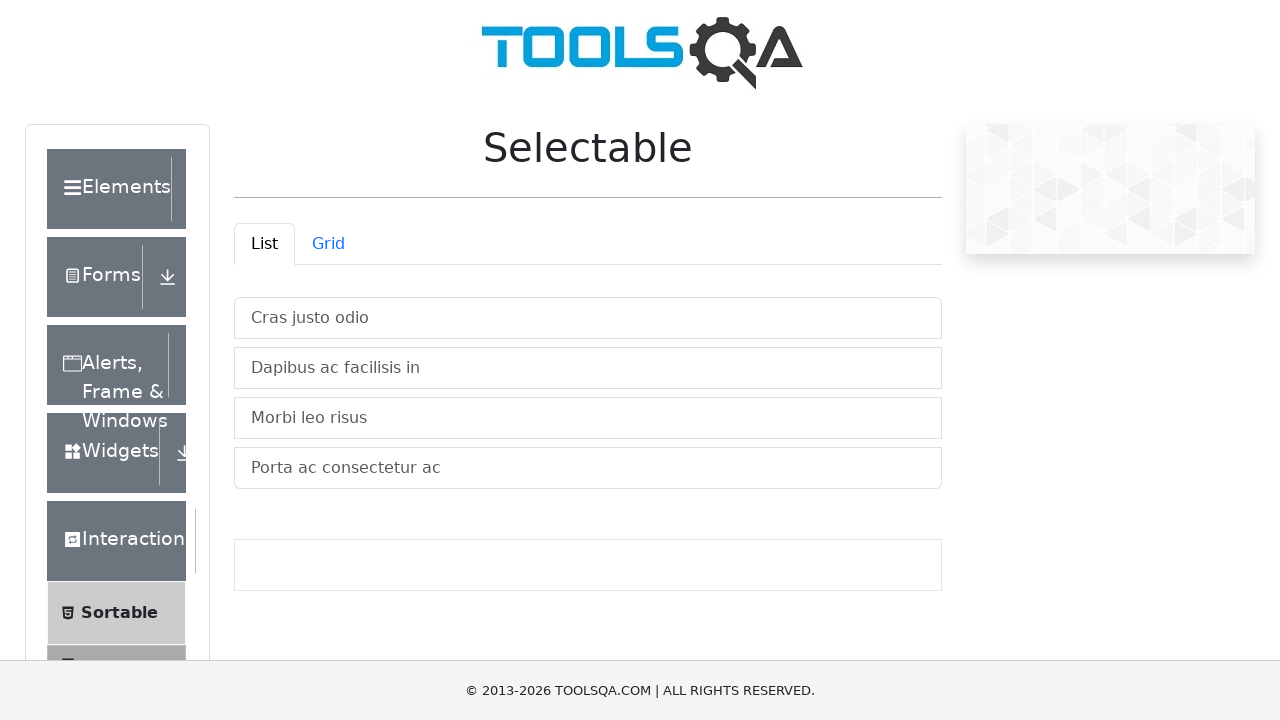

Captured initial background color of item 1
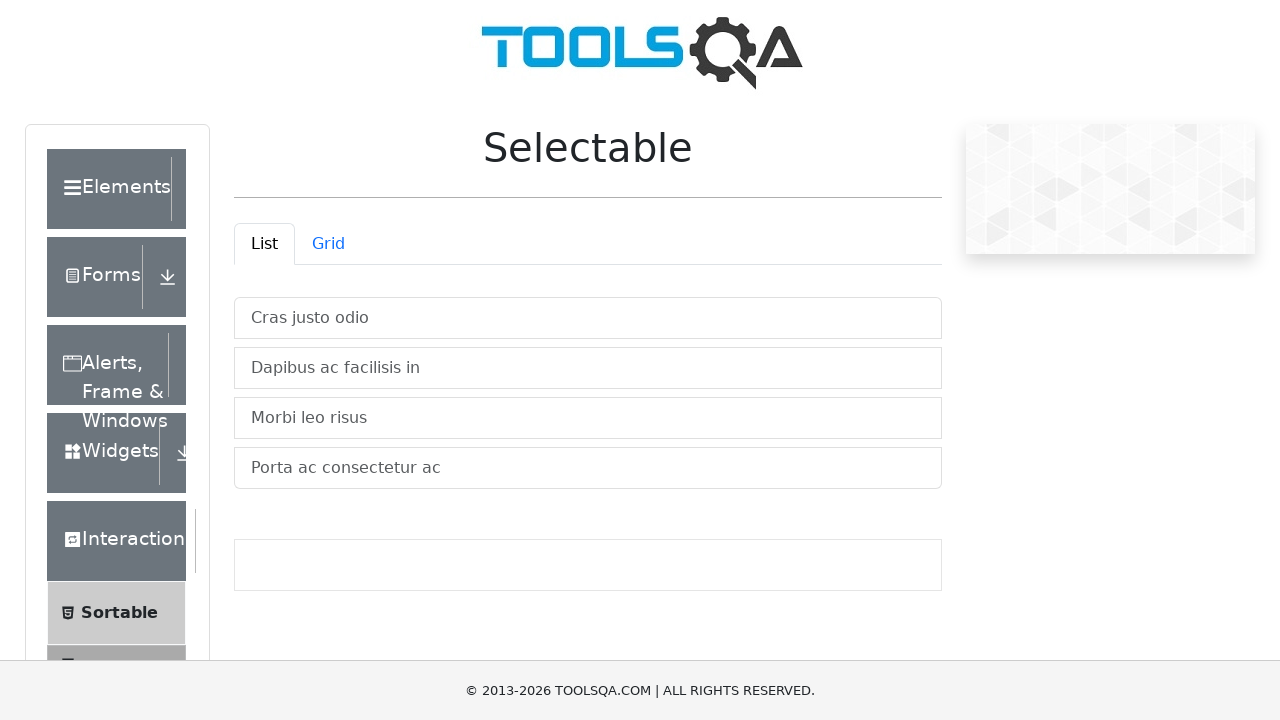

Captured initial background color of item 2
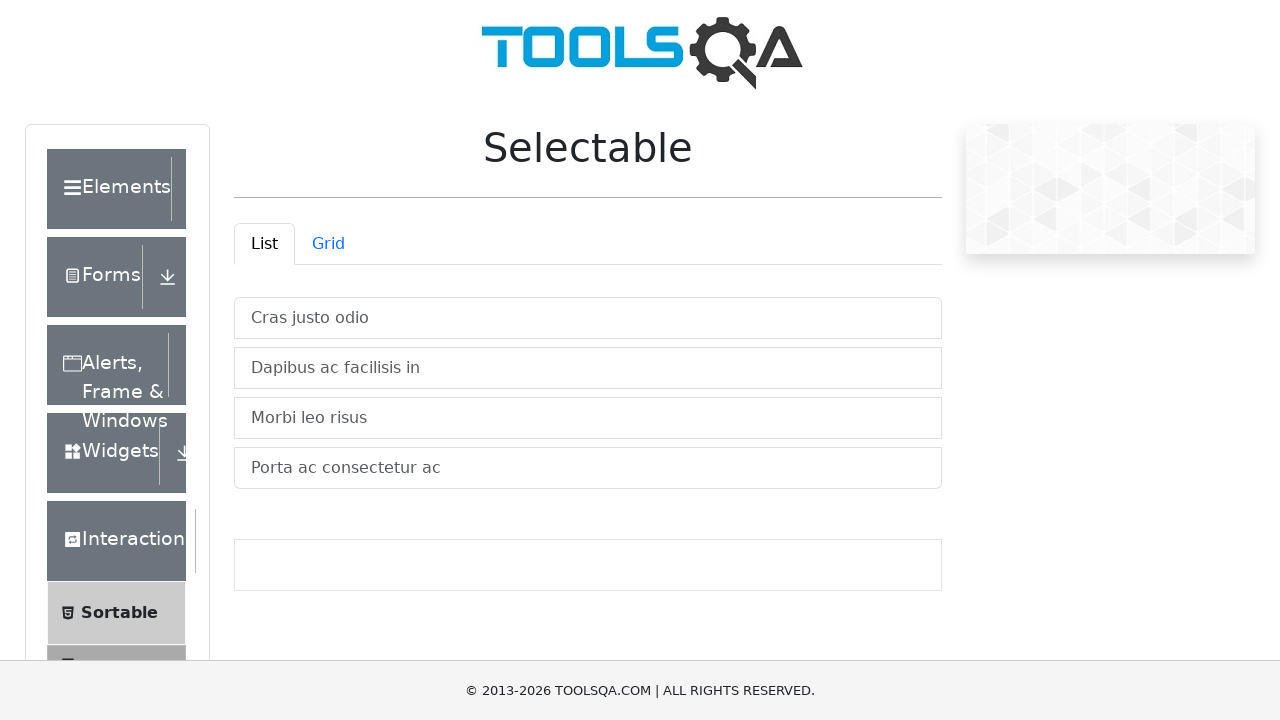

Captured initial background color of item 3
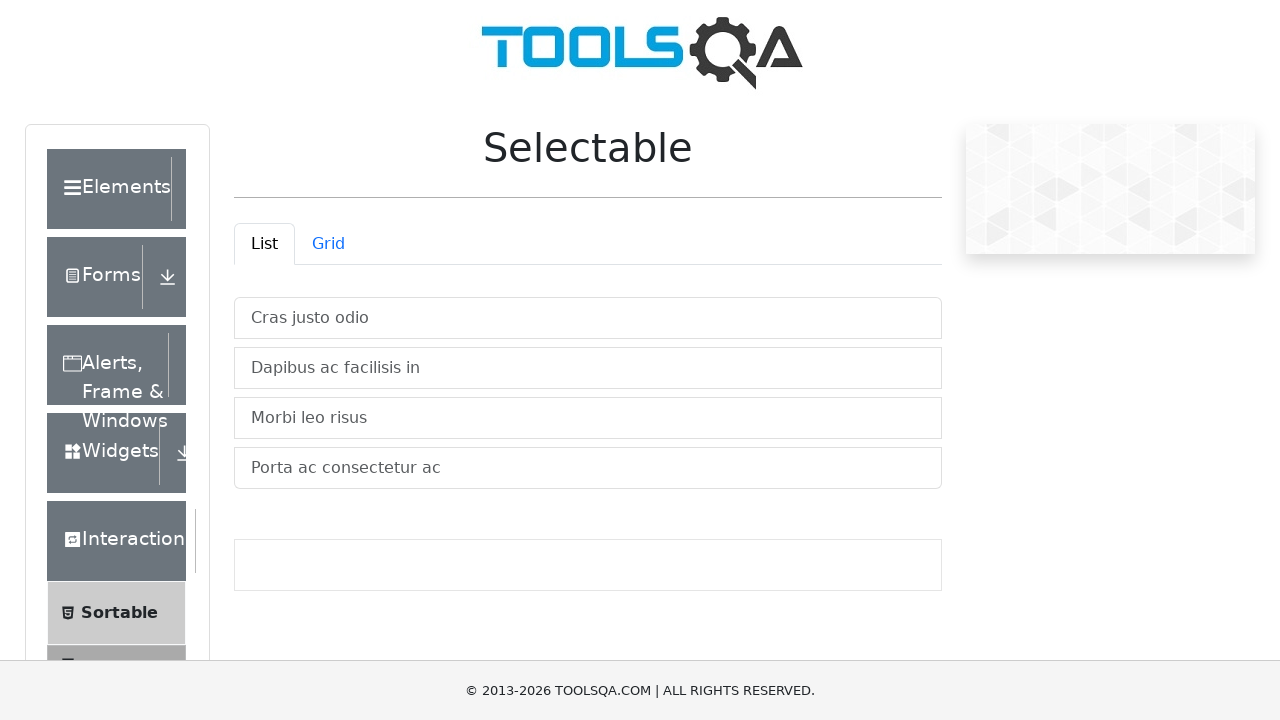

Pressed Control key down
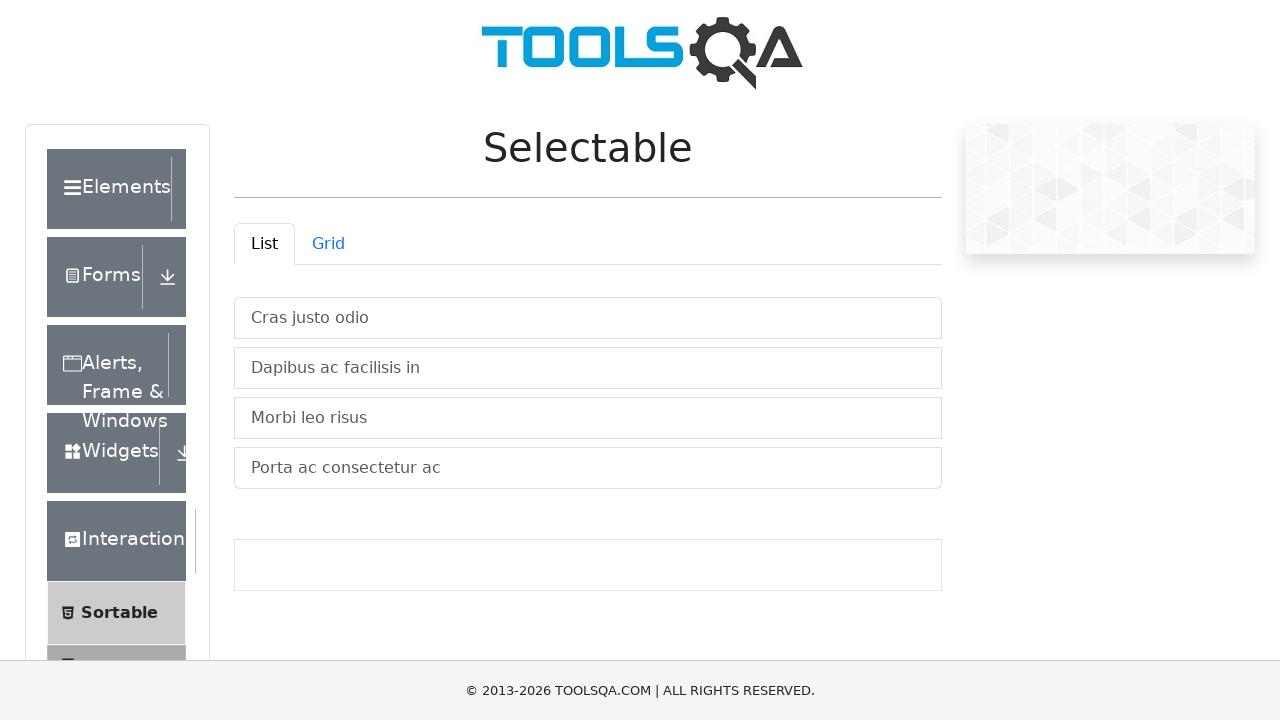

Clicked first item while holding Control at (588, 318) on xpath=//*[@id='verticalListContainer']//li[1]
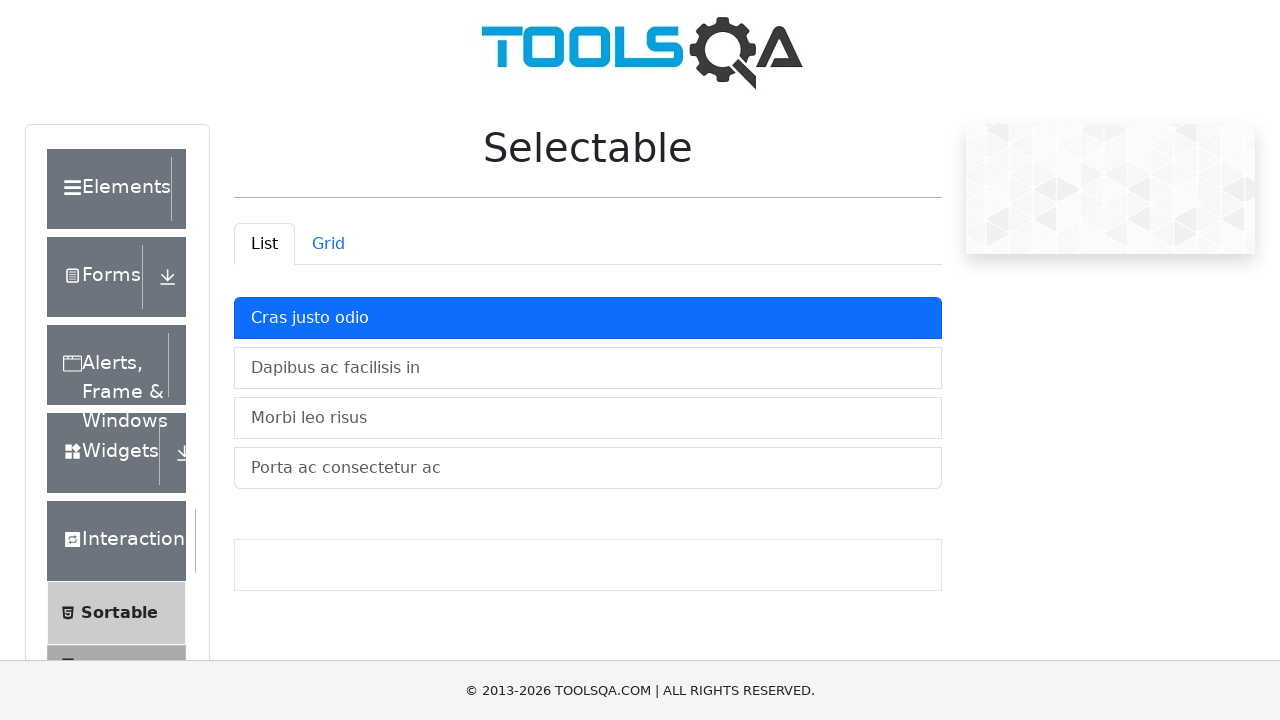

Clicked second item while holding Control at (588, 368) on xpath=//*[@id='verticalListContainer']//li[2]
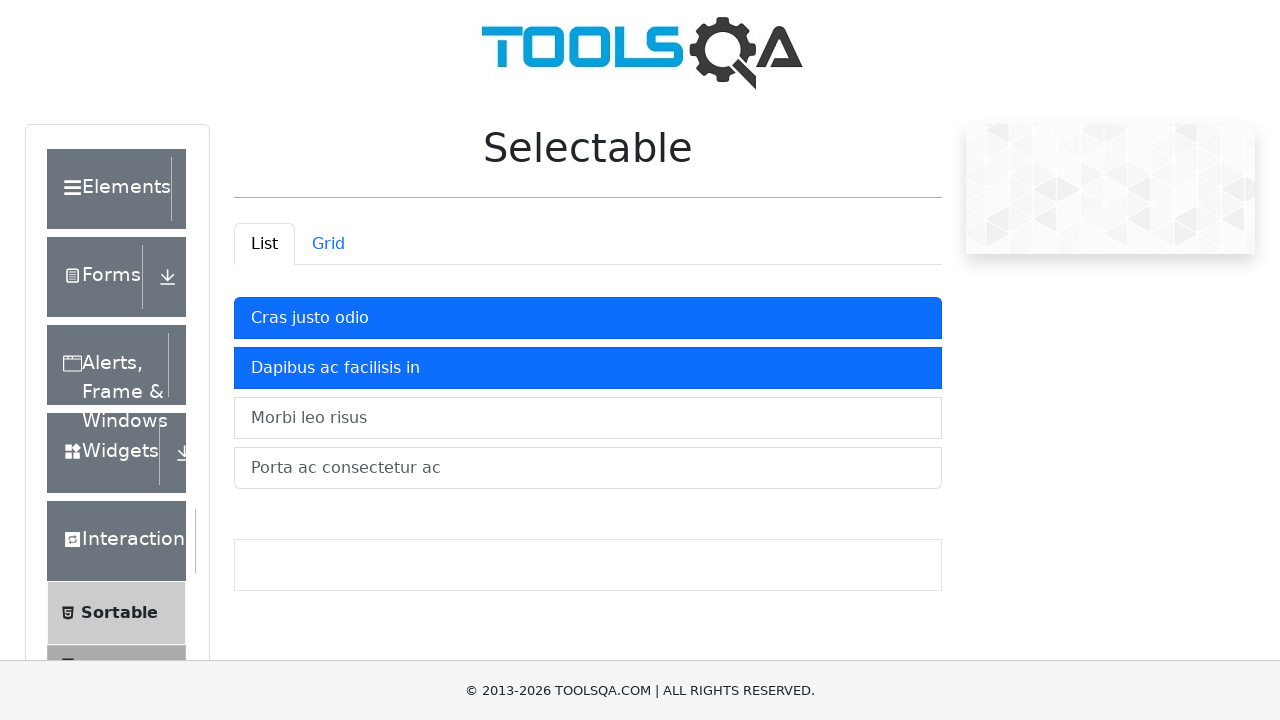

Clicked third item while holding Control at (588, 418) on xpath=//*[@id='verticalListContainer']//li[3]
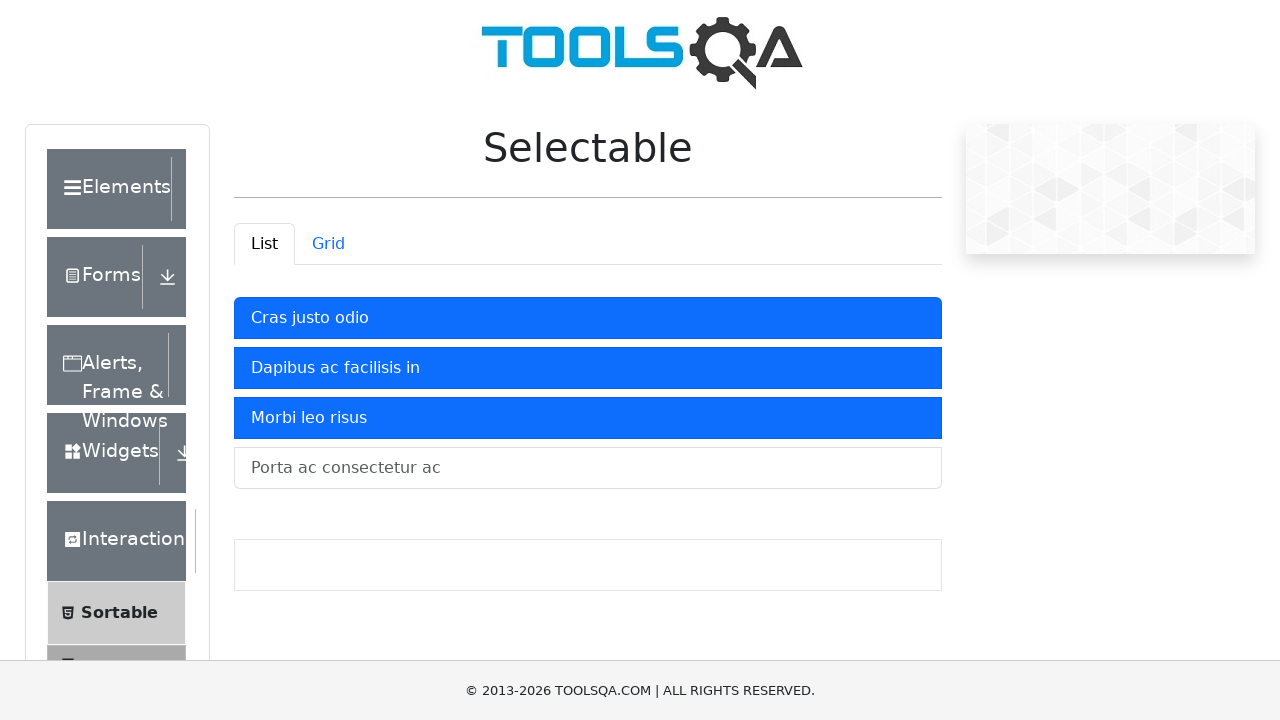

Released Control key
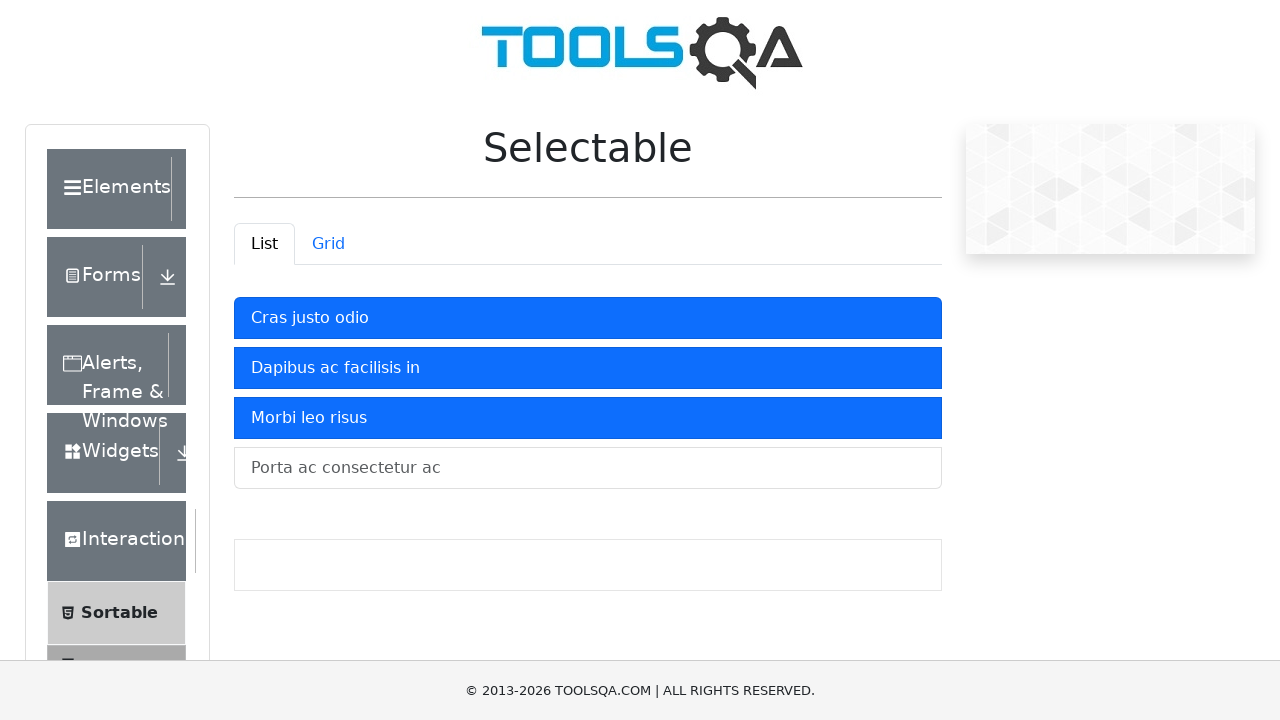

Captured final background color of item 1
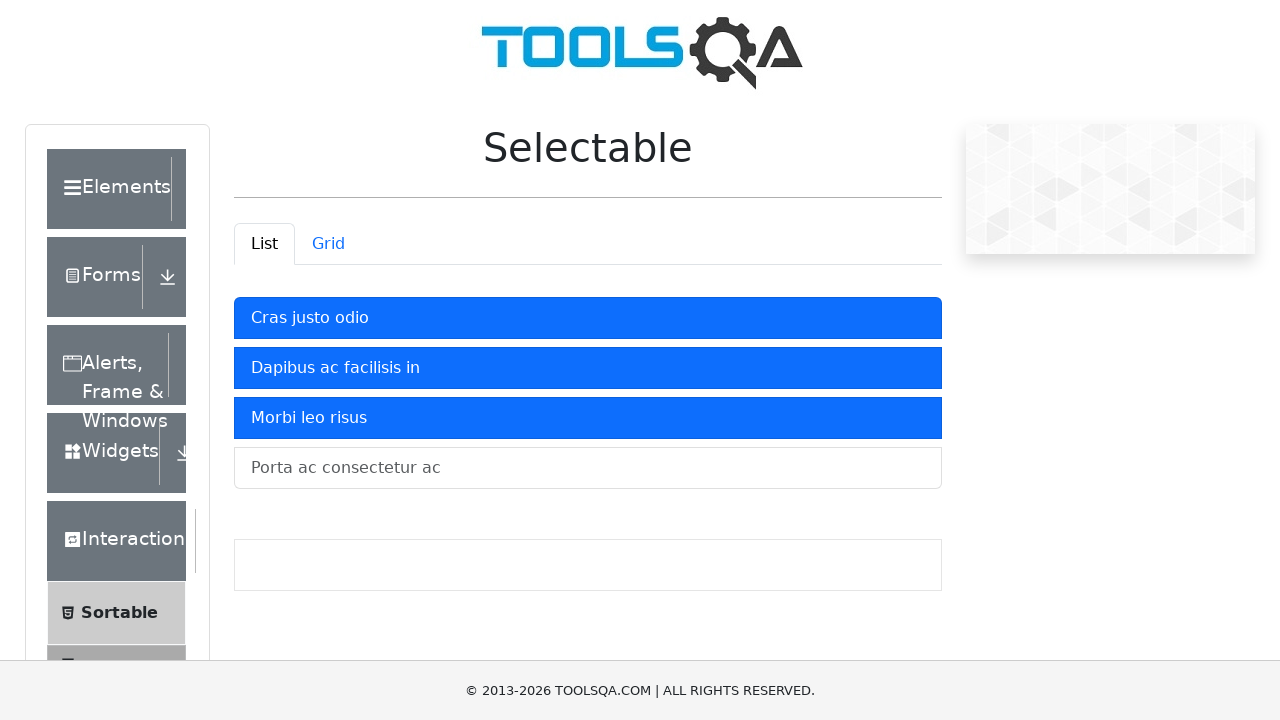

Captured final background color of item 2
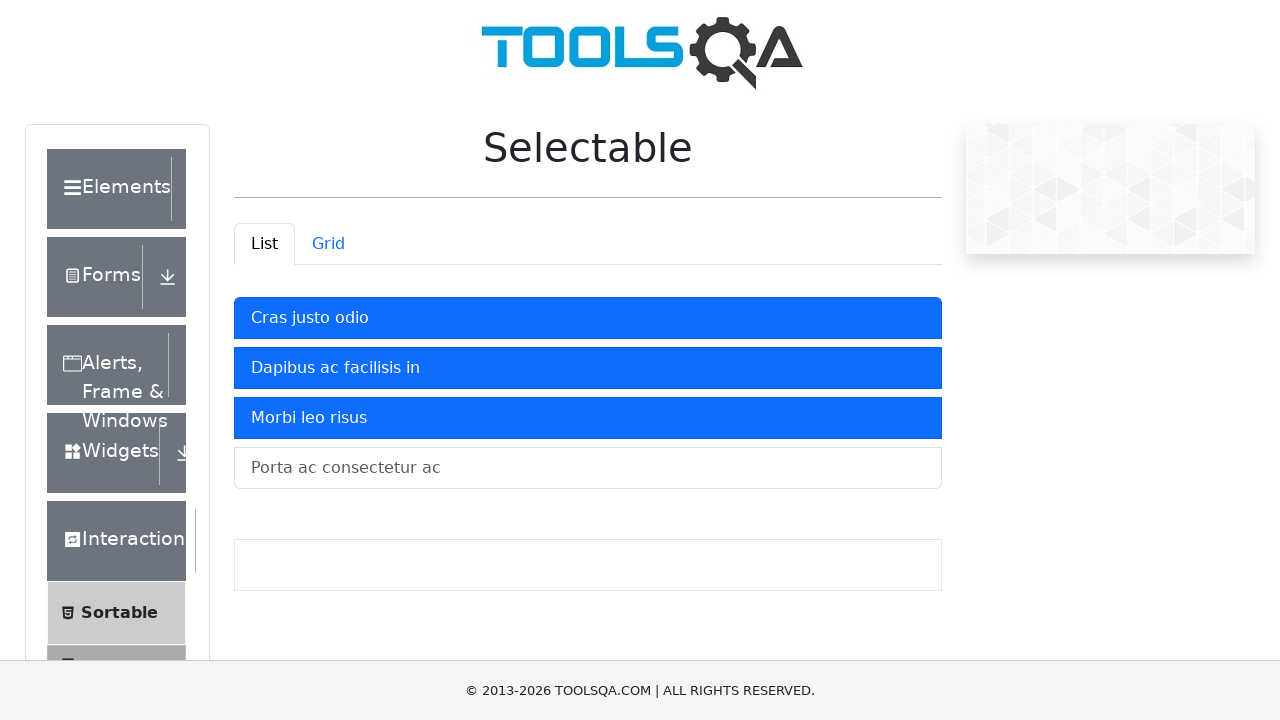

Captured final background color of item 3
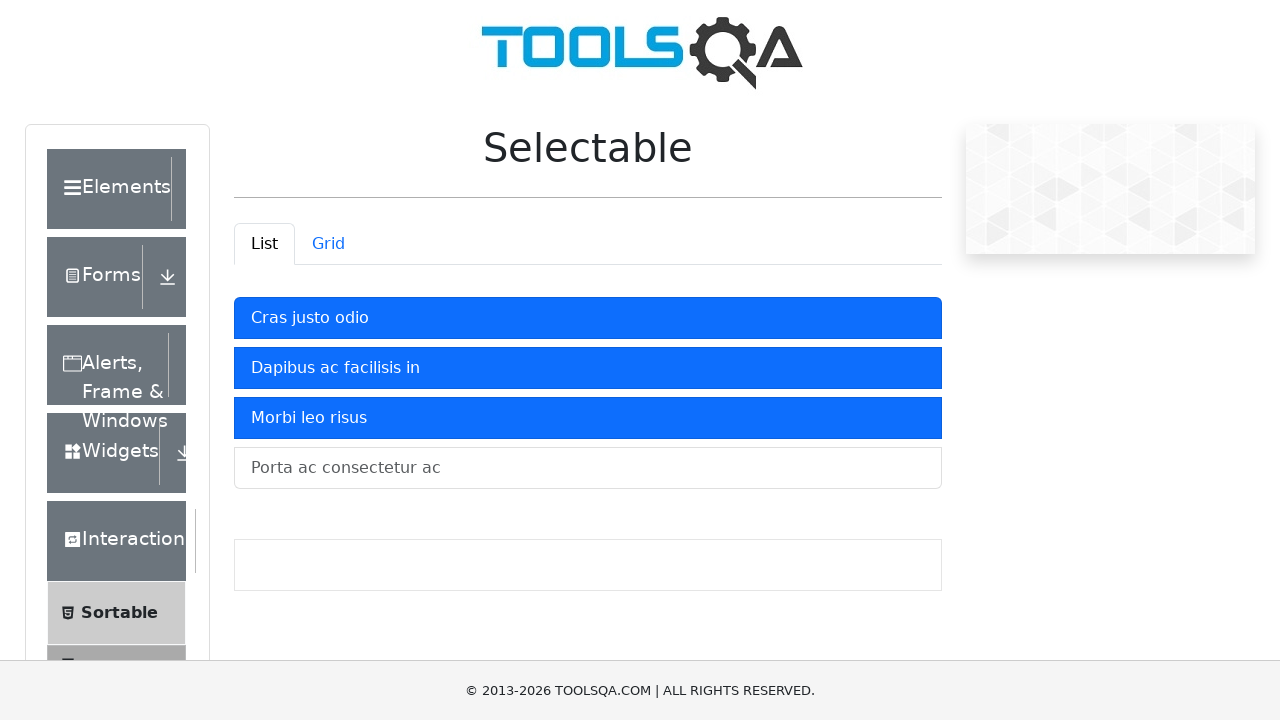

Verified item 1 selection state changed
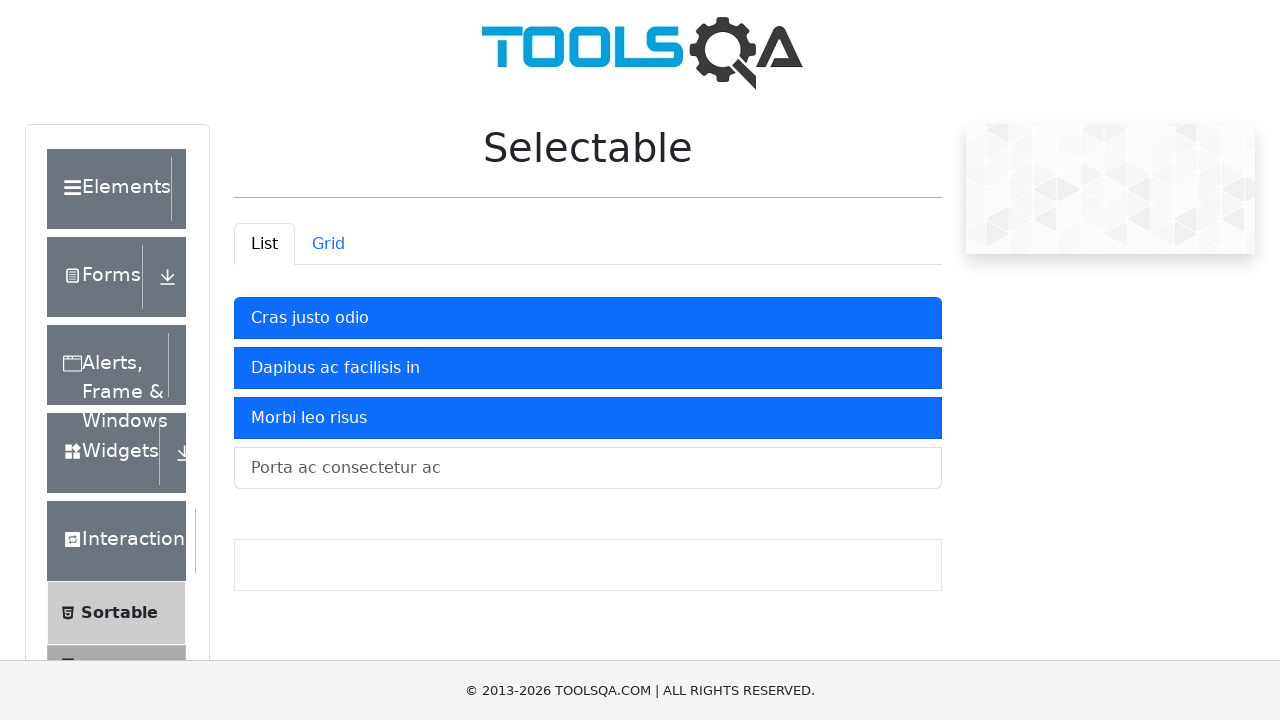

Verified item 2 selection state changed
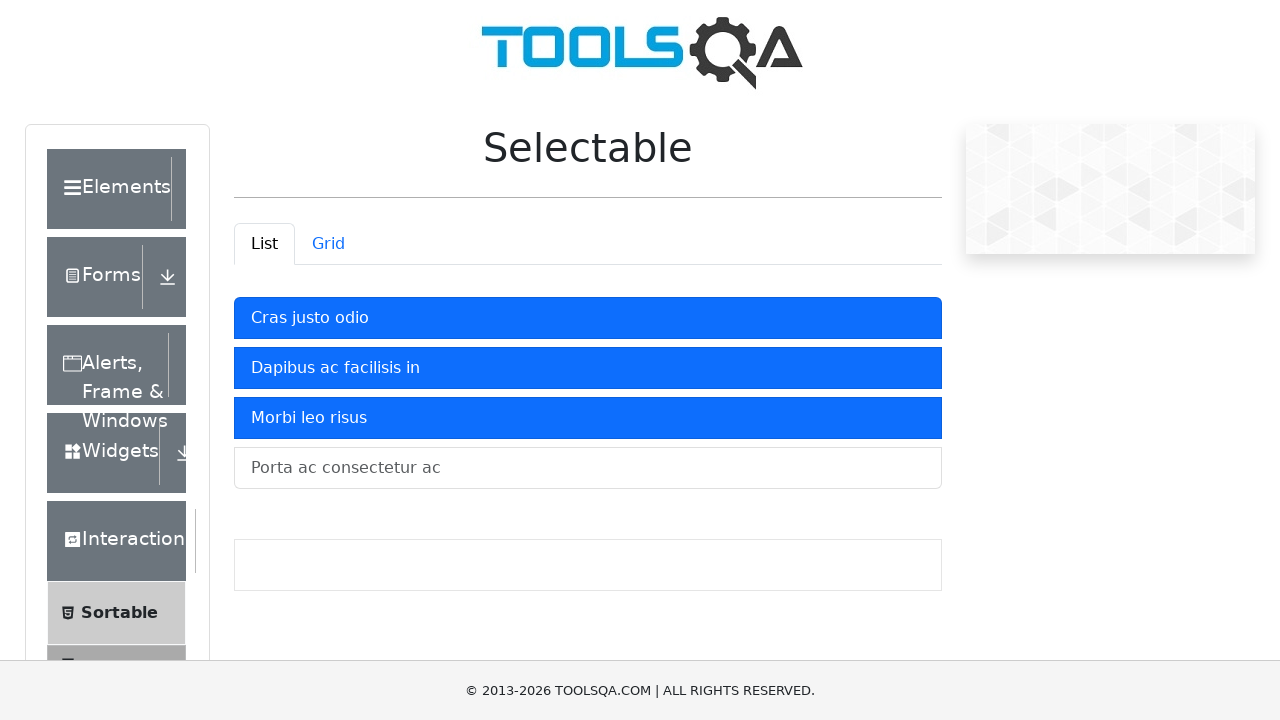

Verified item 3 selection state changed
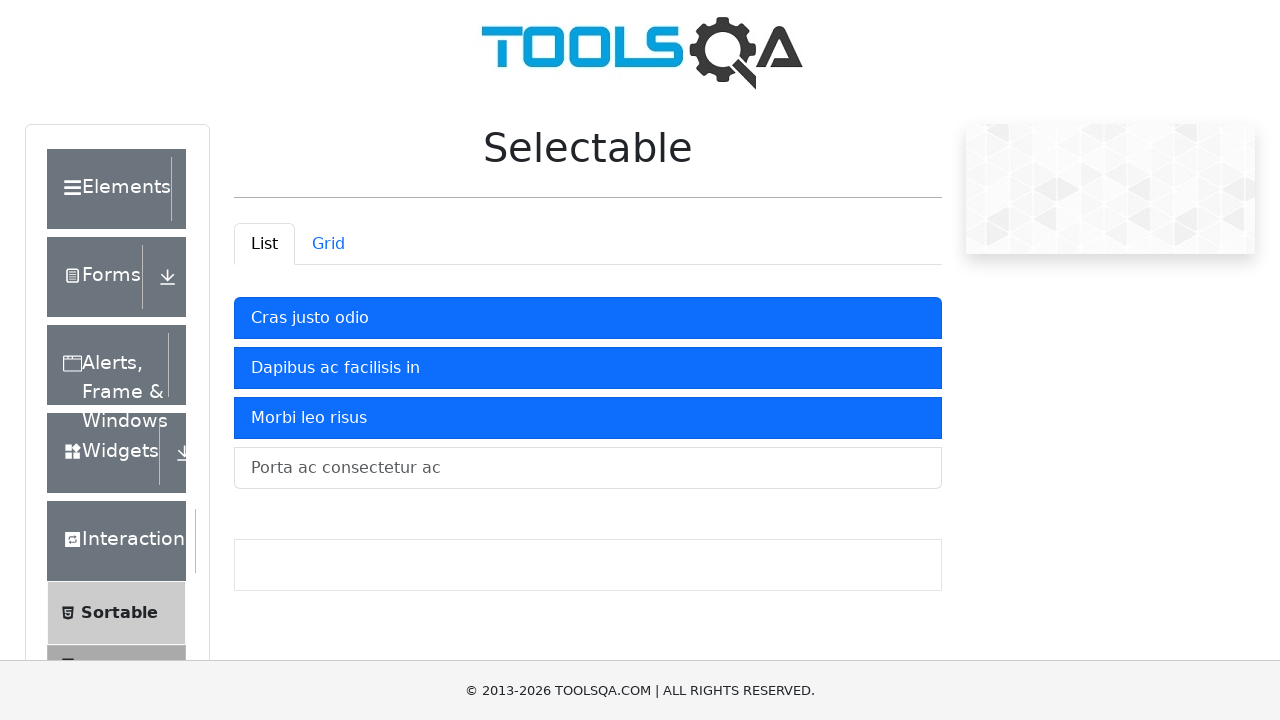

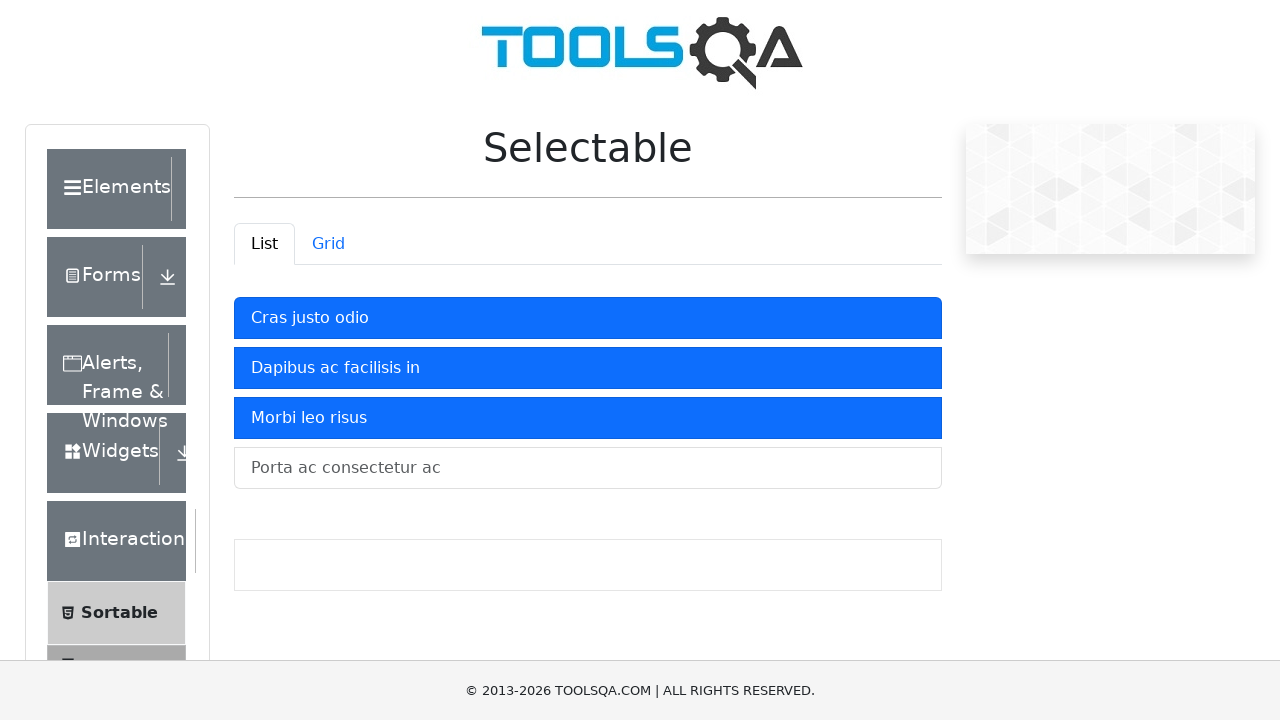